Tests the SWAPI API with an invalid request to verify error handling

Starting URL: https://swapi.dev/

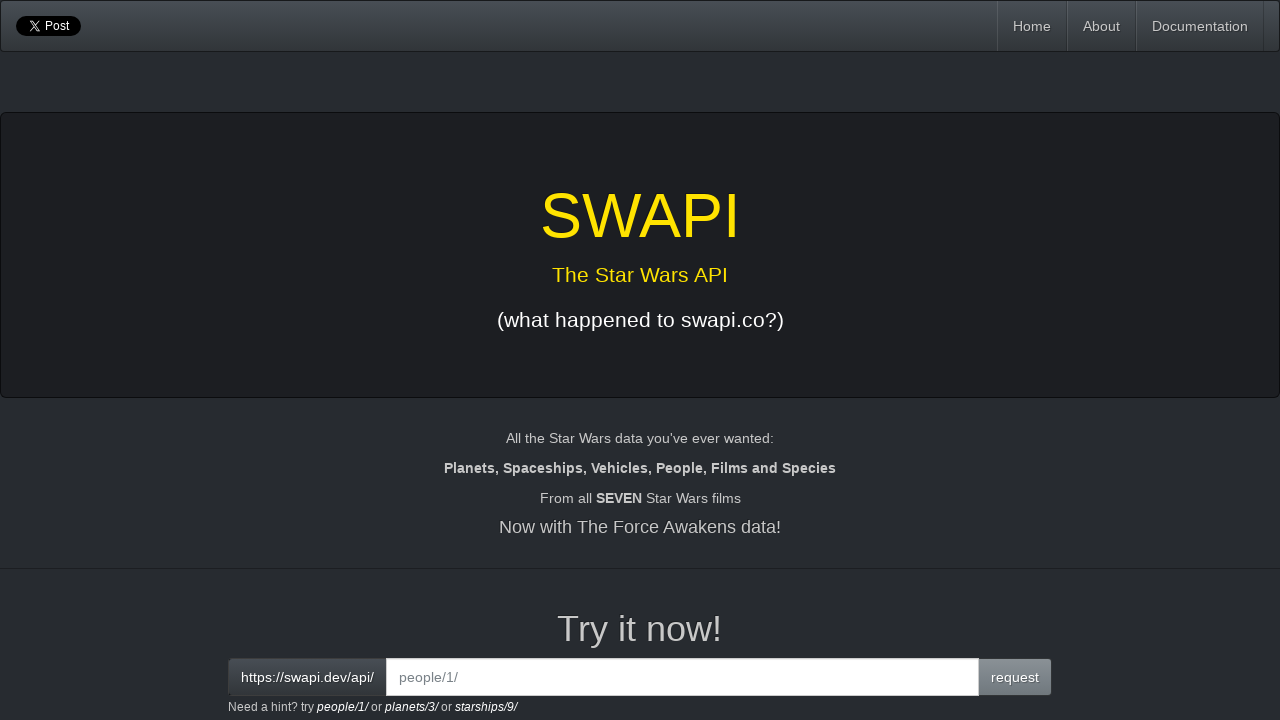

Filled input field with 'invalid' for testing error handling on input#interactive
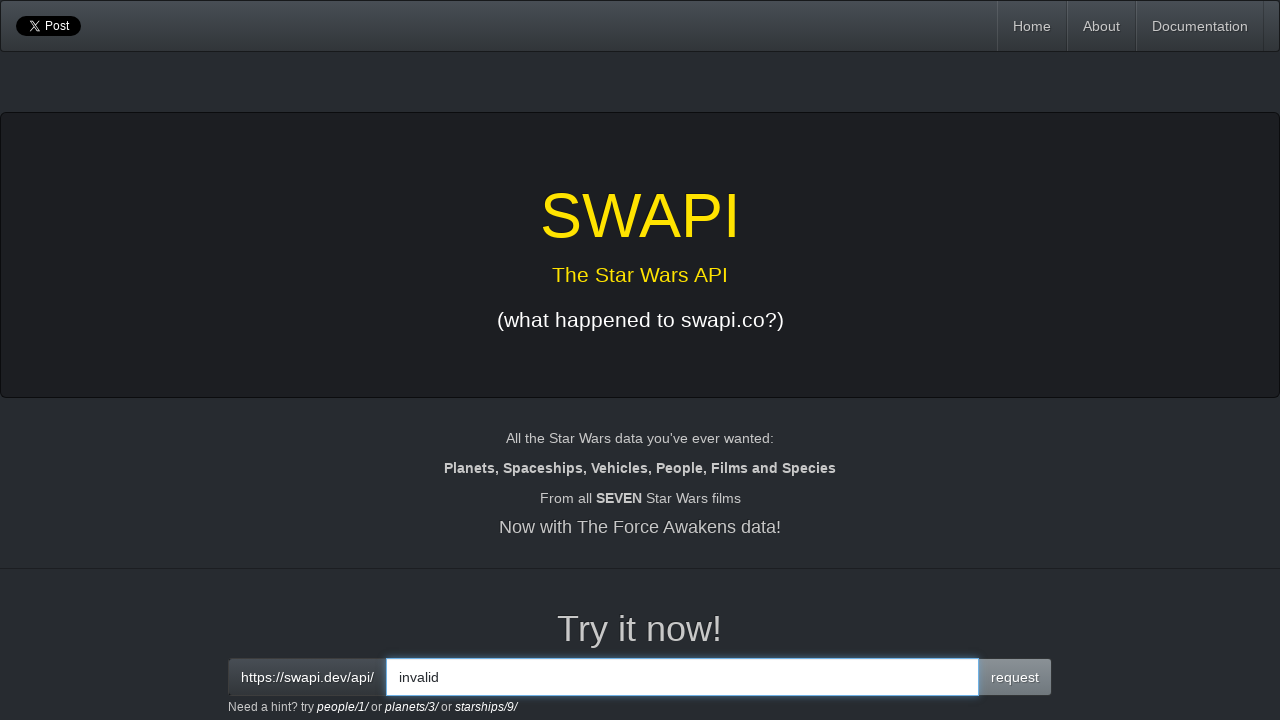

Clicked request button to send invalid API request to SWAPI at (1015, 677) on button:has-text('request')
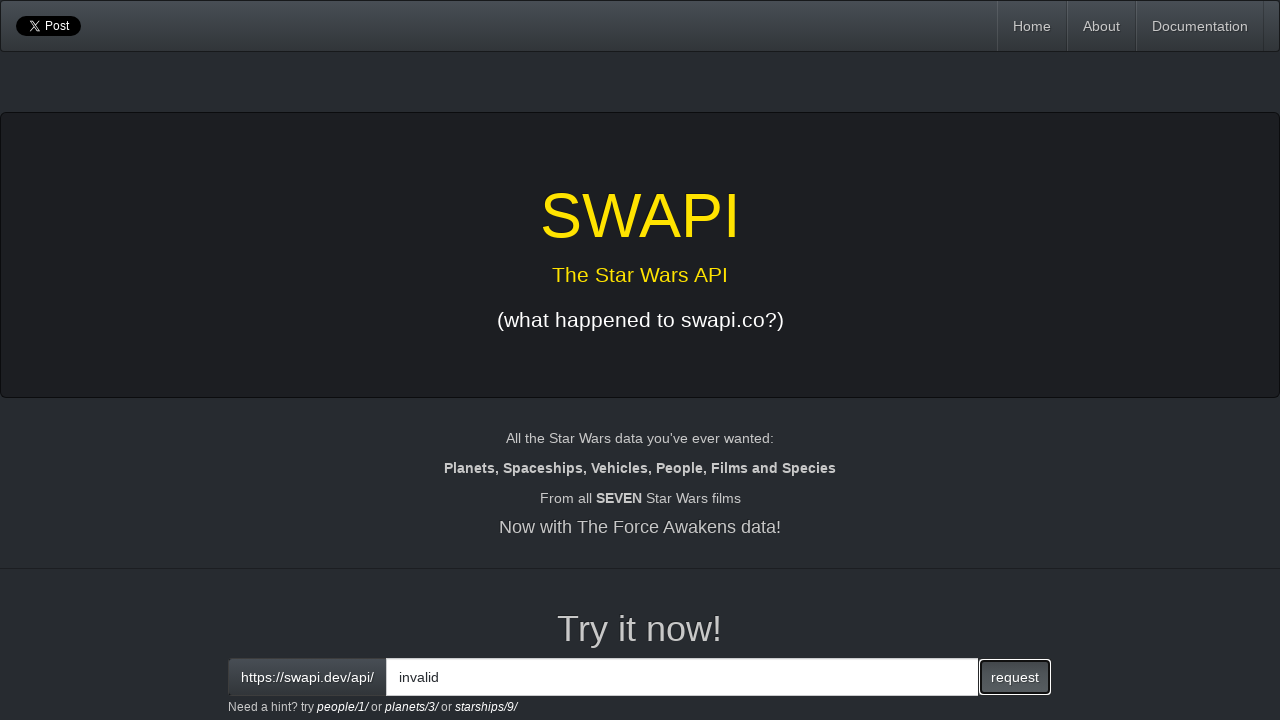

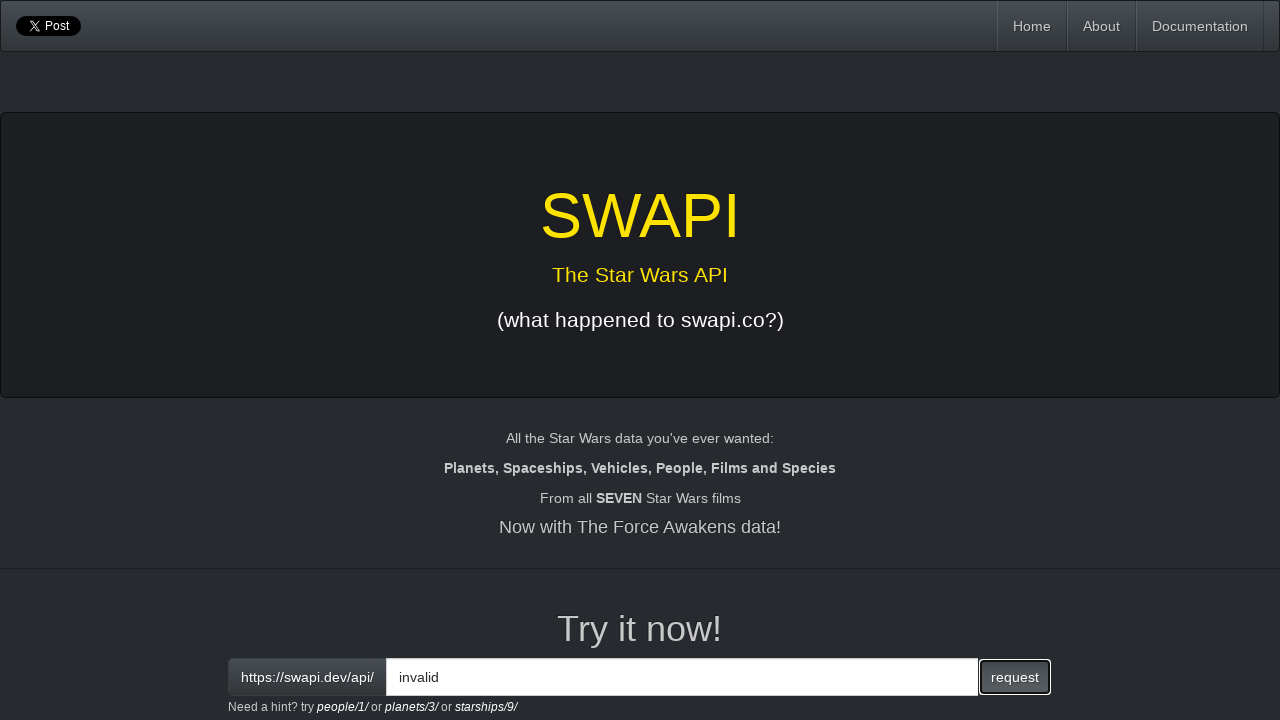